Tests the Practice Form on DemoQA by filling out a registration form with personal details including name, email, mobile number, gender selection, subjects, and location dropdowns, then submits the form.

Starting URL: https://demoqa.com/

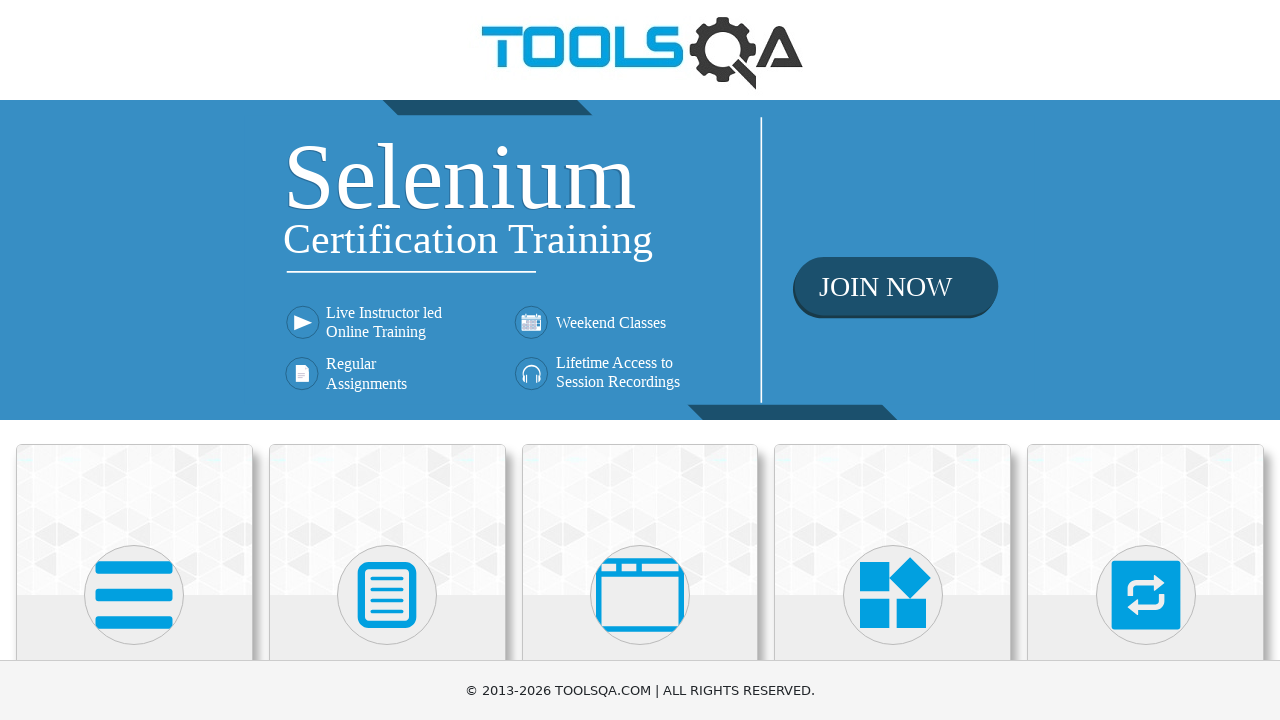

Scrolled down 400px to view menu items
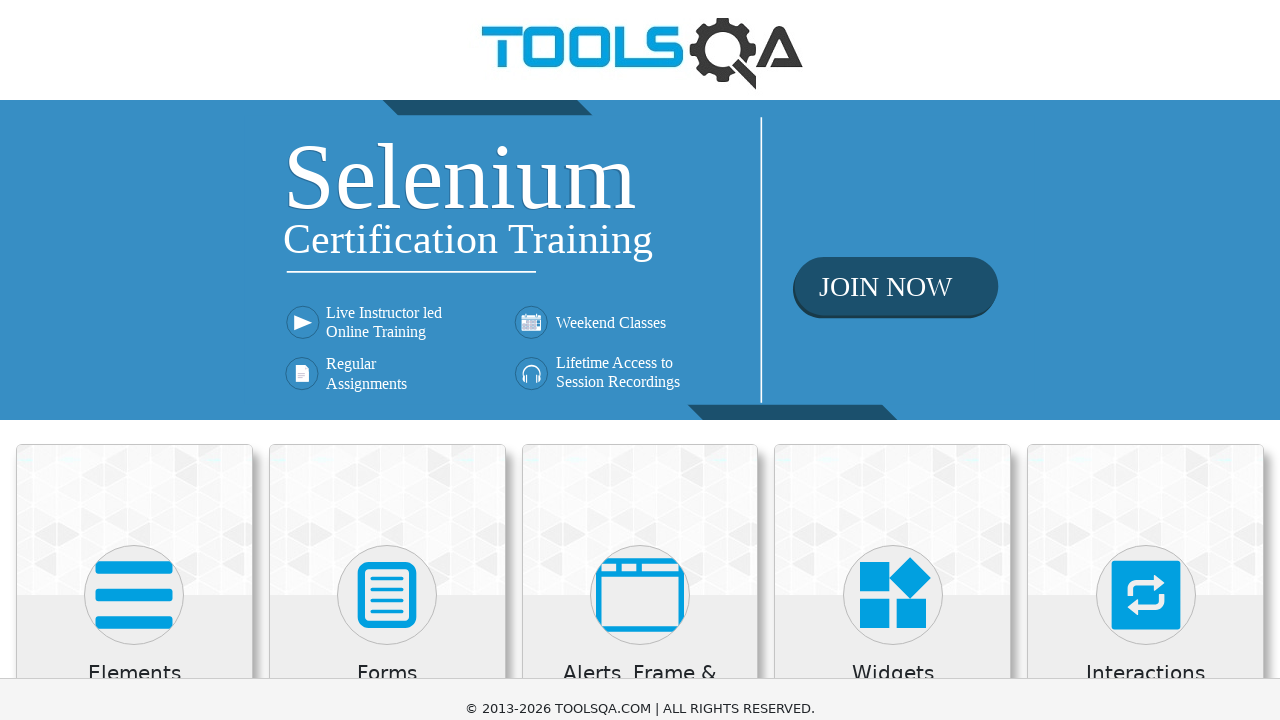

Clicked on Forms menu item at (387, 273) on xpath=//h5[text()='Forms']
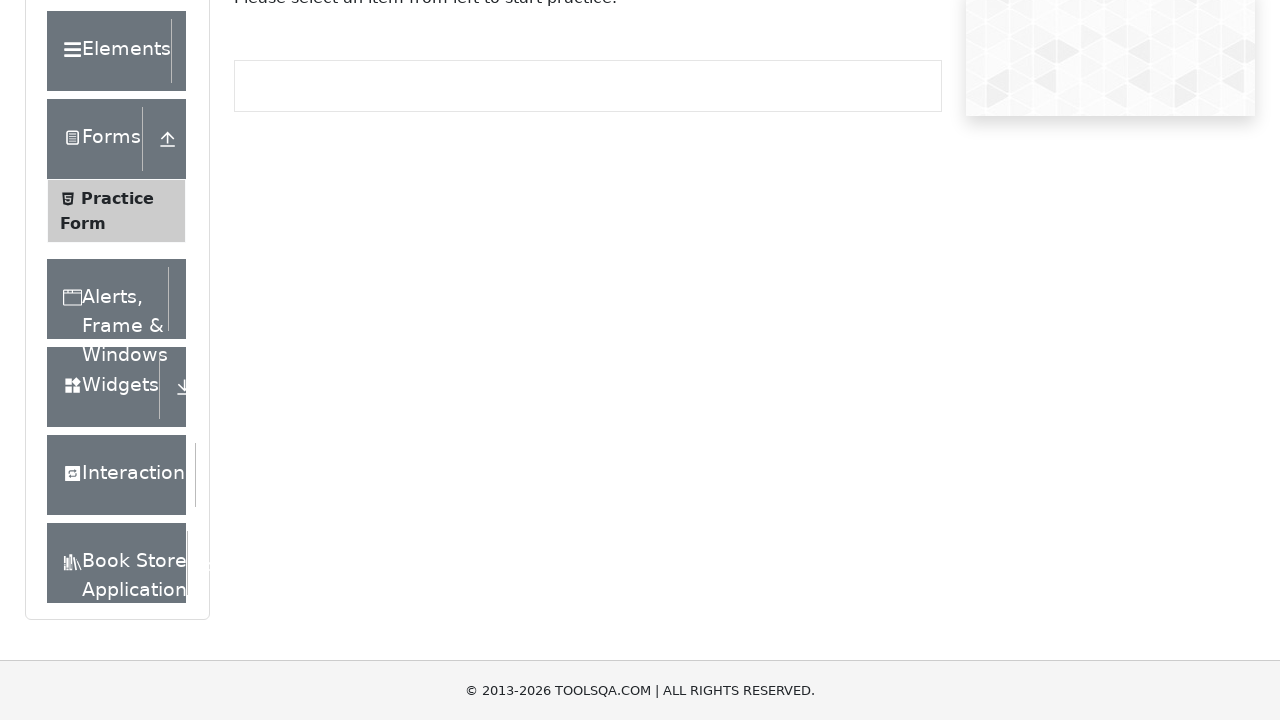

Clicked on Practice Form submenu at (117, 198) on xpath=//span[@class='text' and text()='Practice Form']
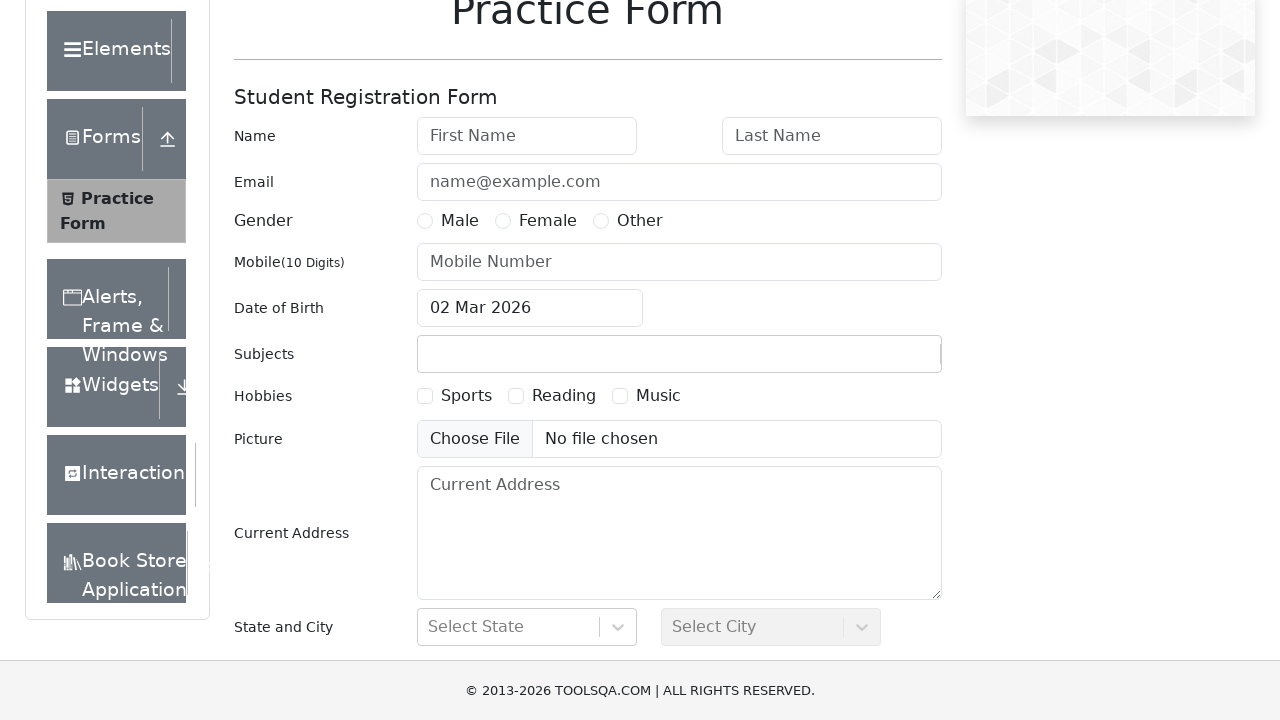

Filled first name field with 'Jane' on #firstName
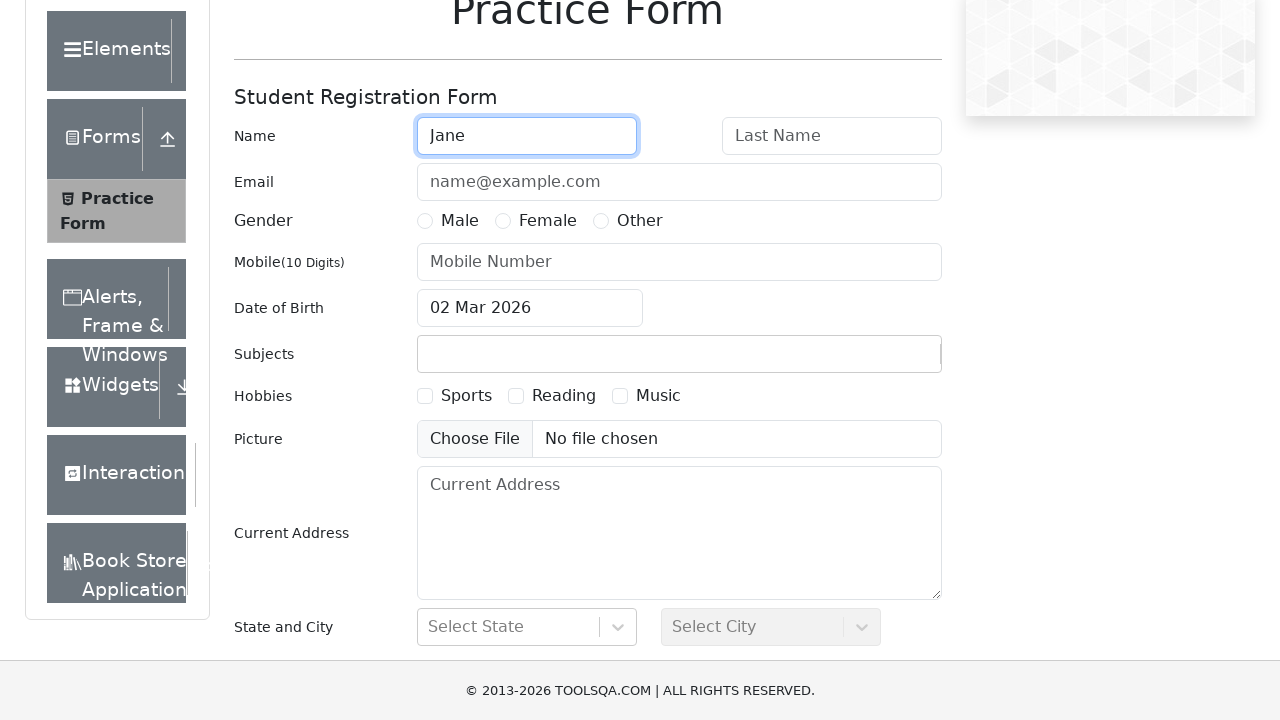

Filled last name field with 'Doe' on #lastName
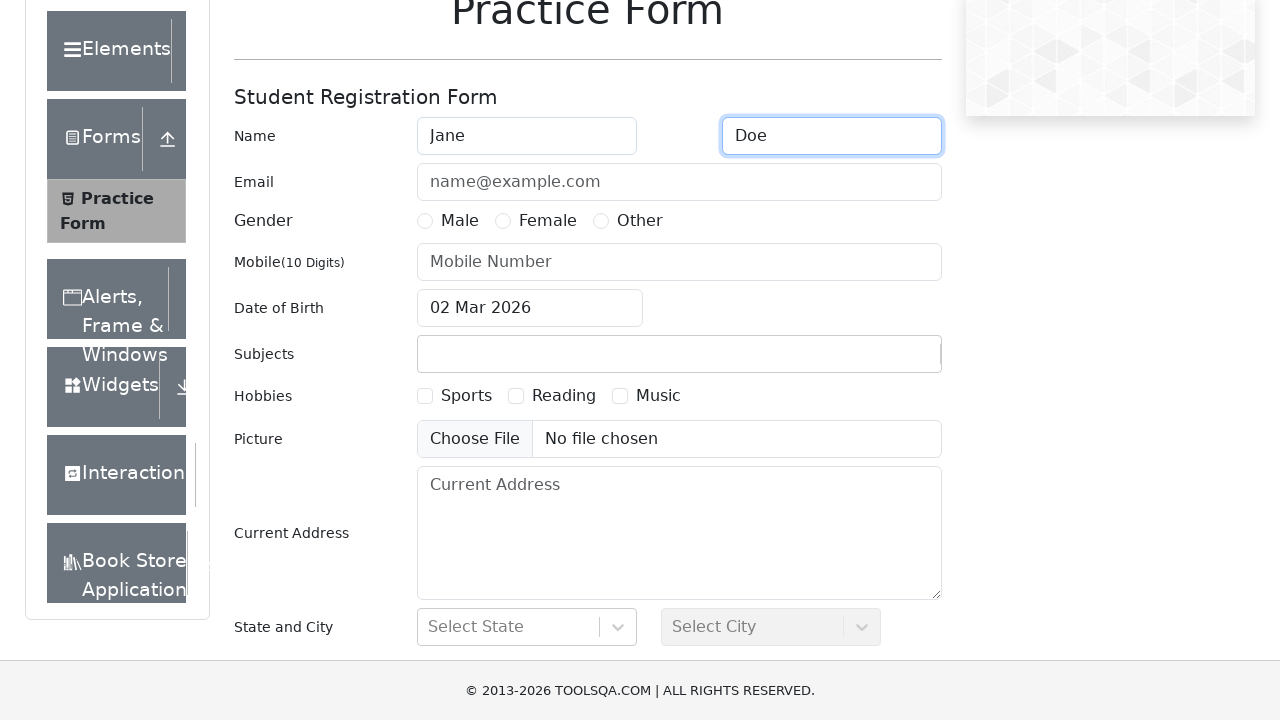

Filled email field with 'test@test.com' on #userEmail
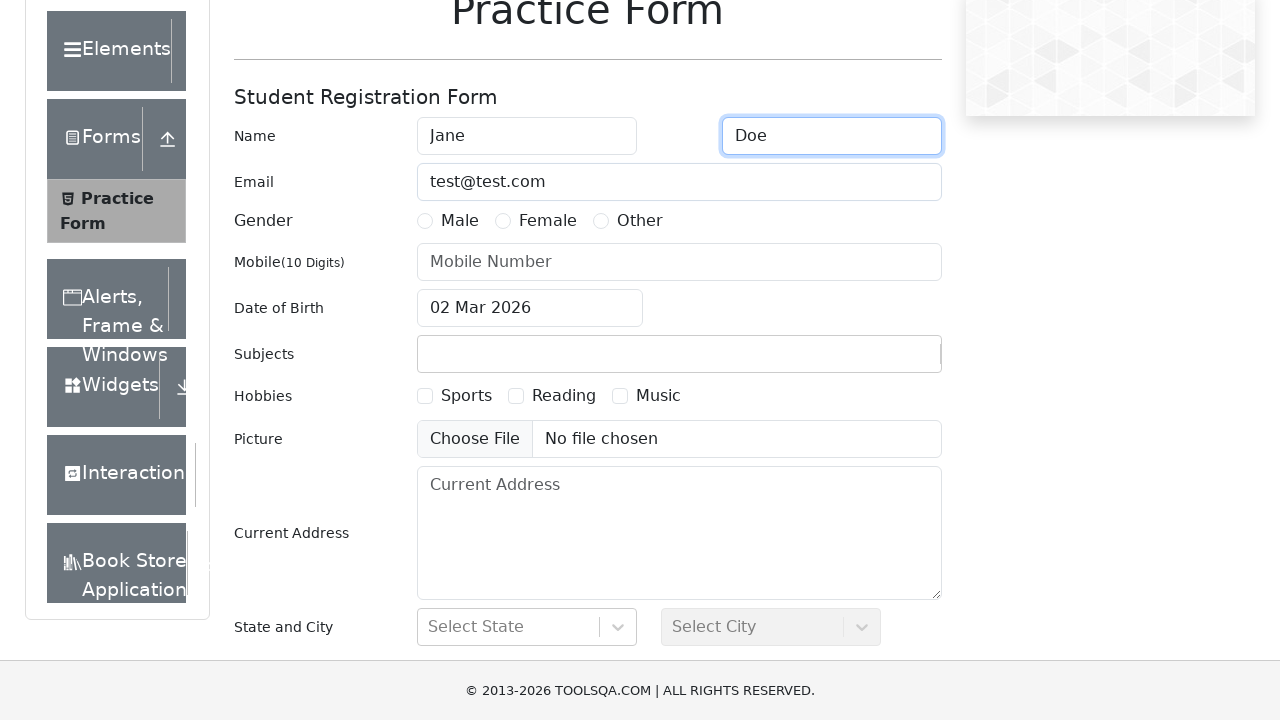

Filled mobile number field with '1234567890' on input[placeholder='Mobile Number']
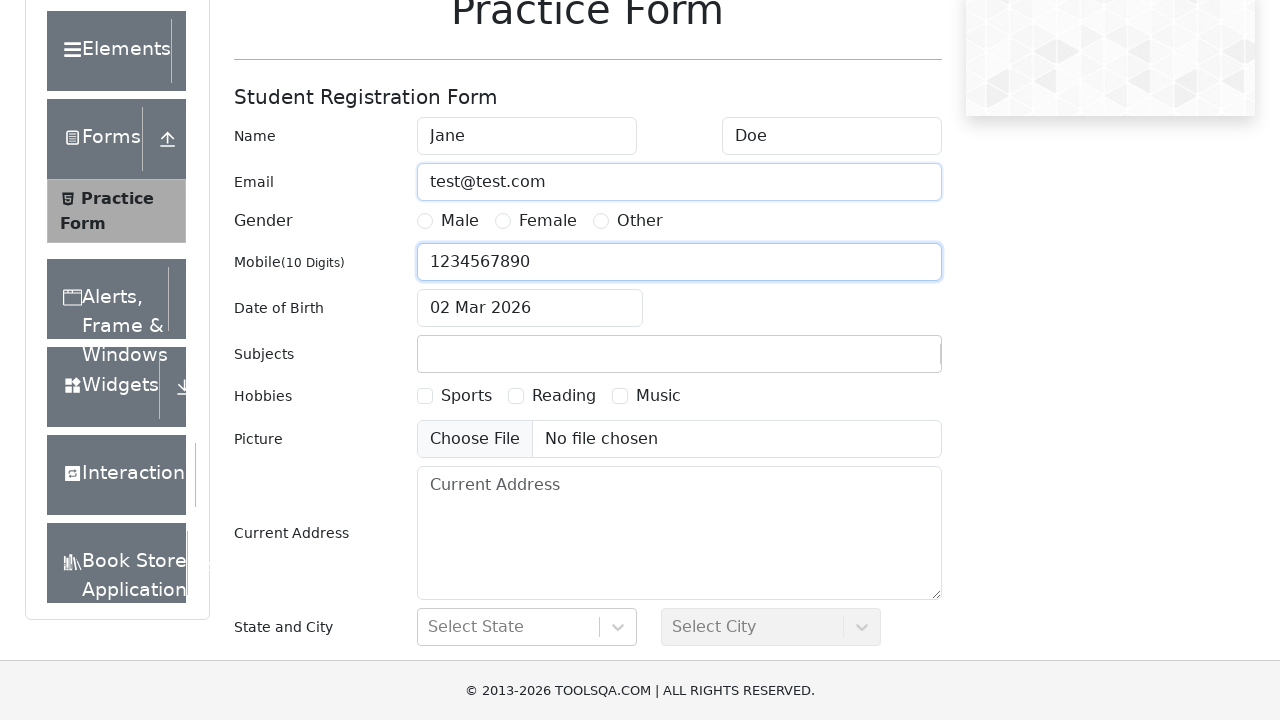

Selected Female gender radio button at (548, 221) on xpath=//label[@for='gender-radio-2']
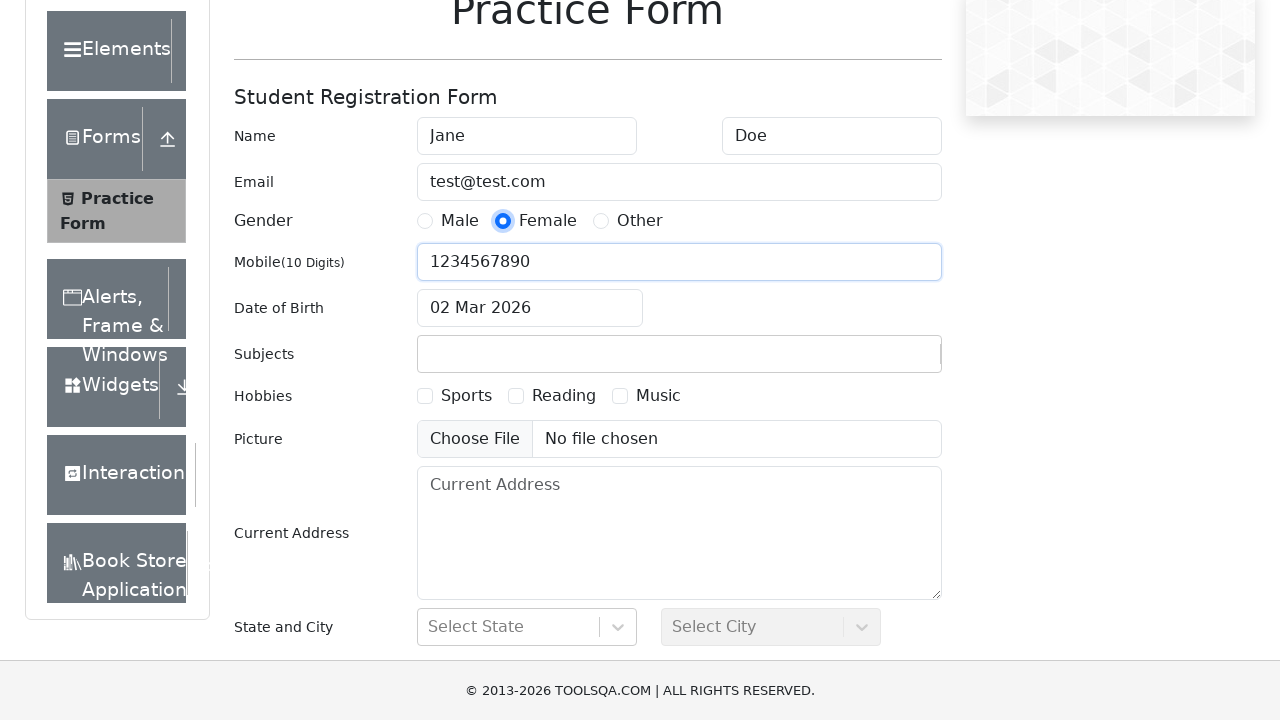

Filled subjects field with 'Social Studies' on #subjectsInput
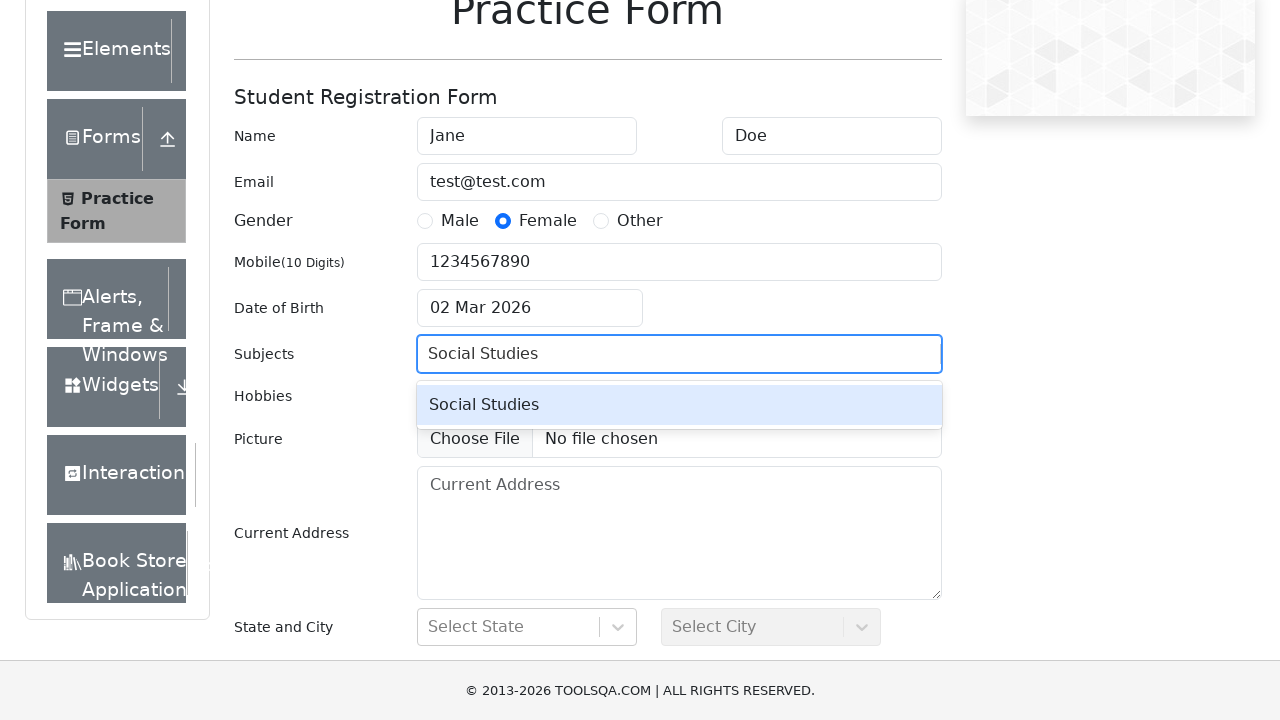

Pressed Enter to confirm subject selection on #subjectsInput
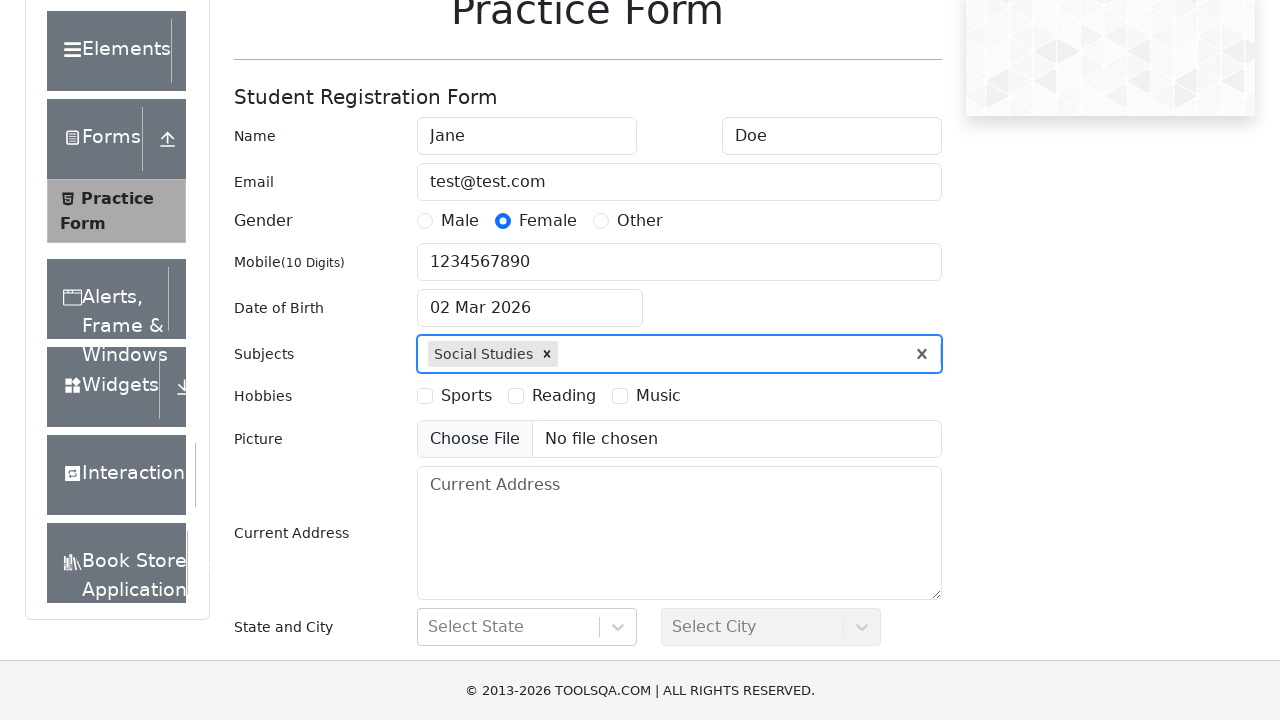

Clicked on state dropdown field at (430, 627) on #react-select-3-input
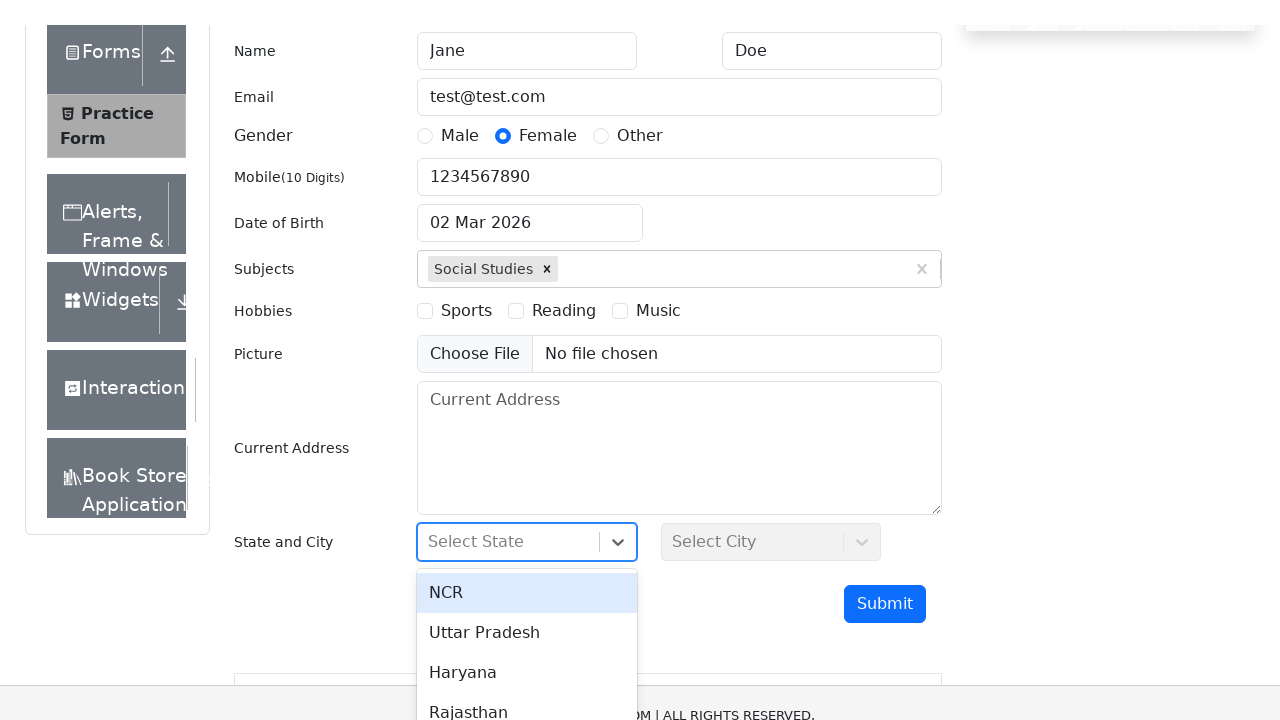

Filled state dropdown with 'NCR' on #react-select-3-input
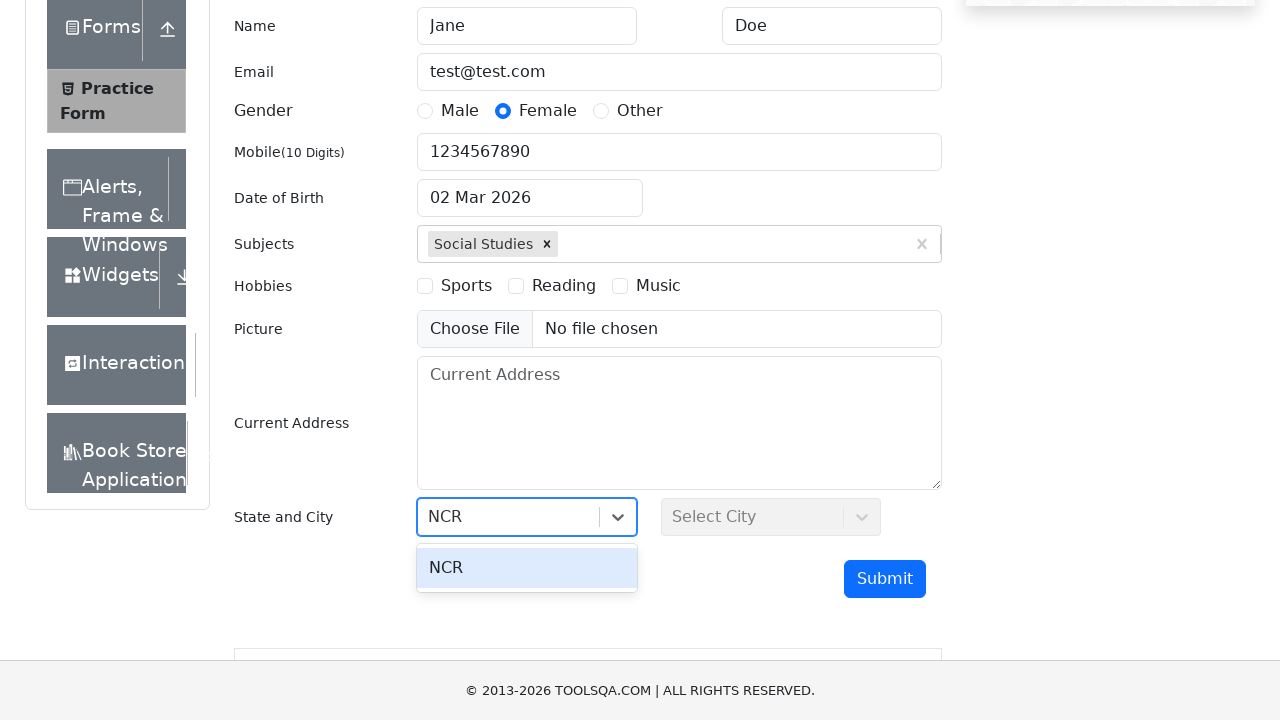

Pressed Enter to confirm state selection on #react-select-3-input
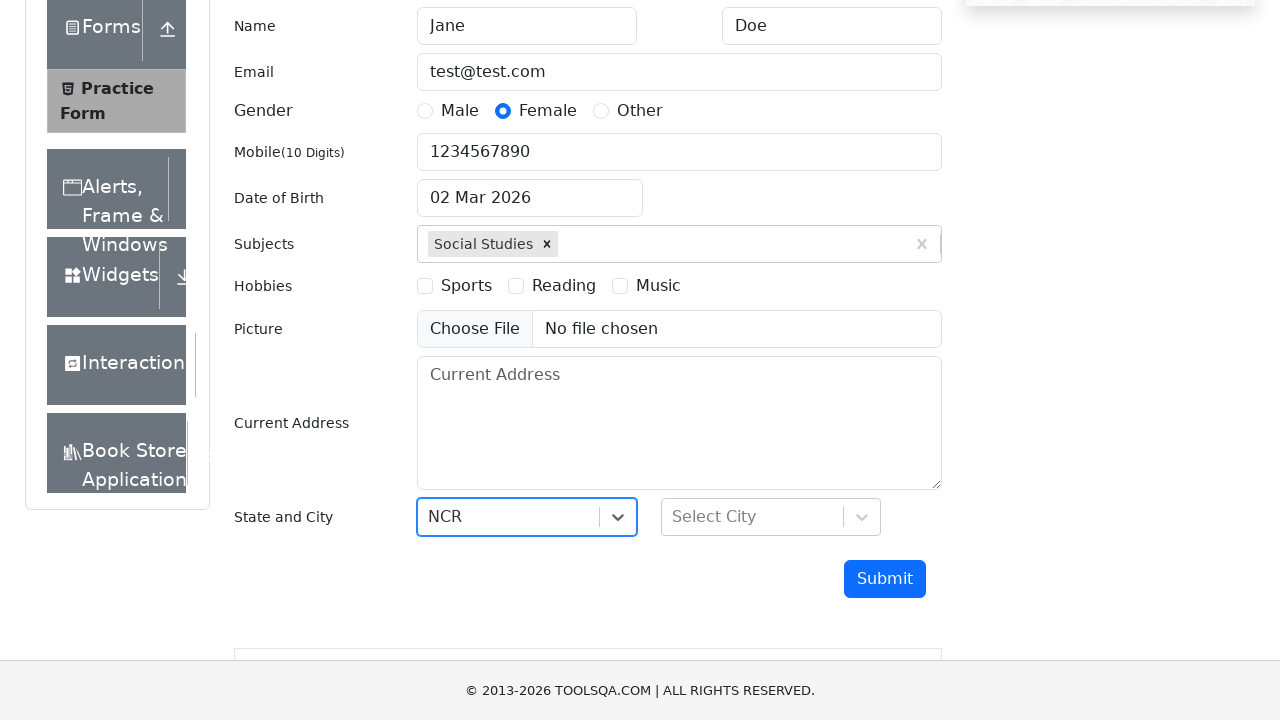

Clicked on city dropdown field at (674, 517) on #react-select-4-input
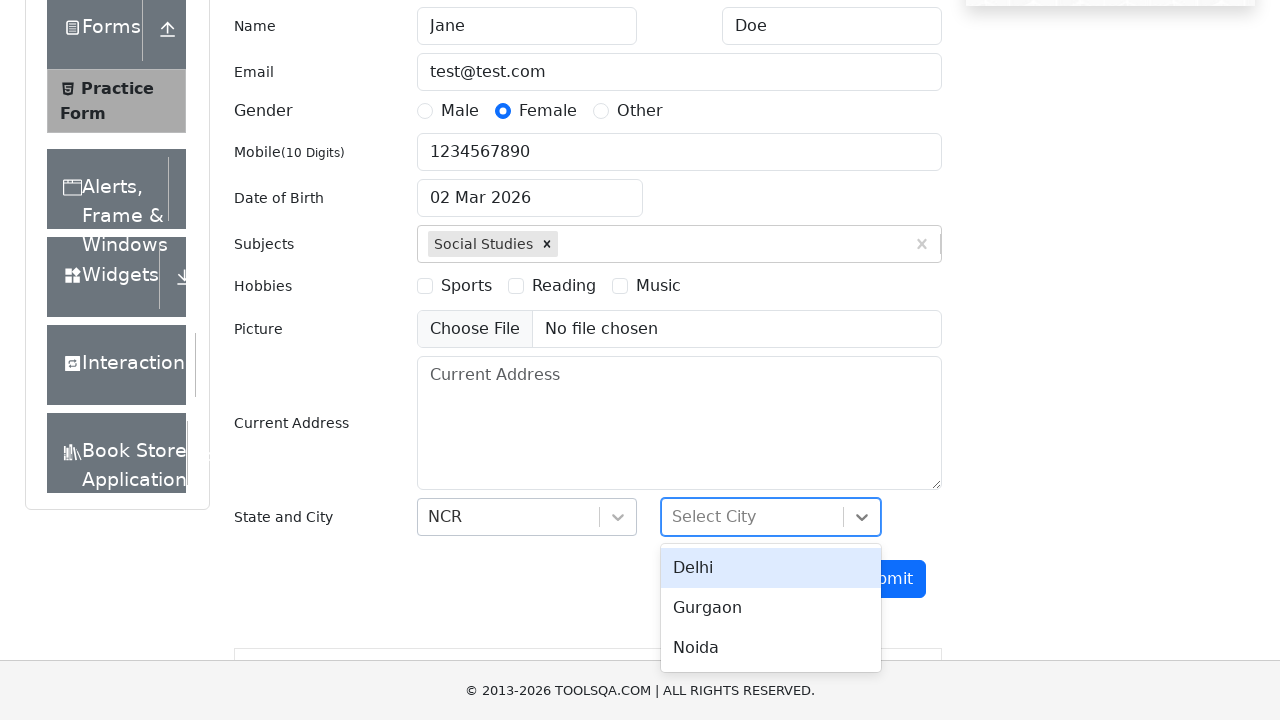

Filled city dropdown with 'Delhi' on #react-select-4-input
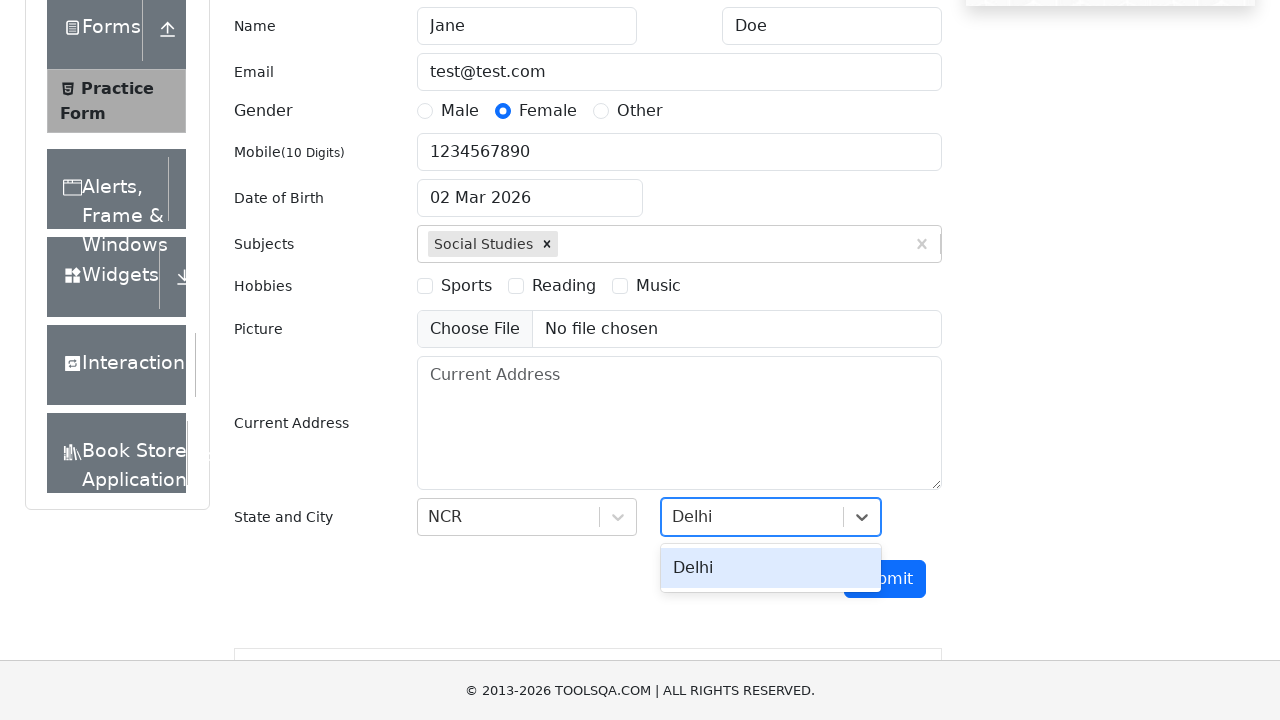

Pressed Enter to confirm city selection on #react-select-4-input
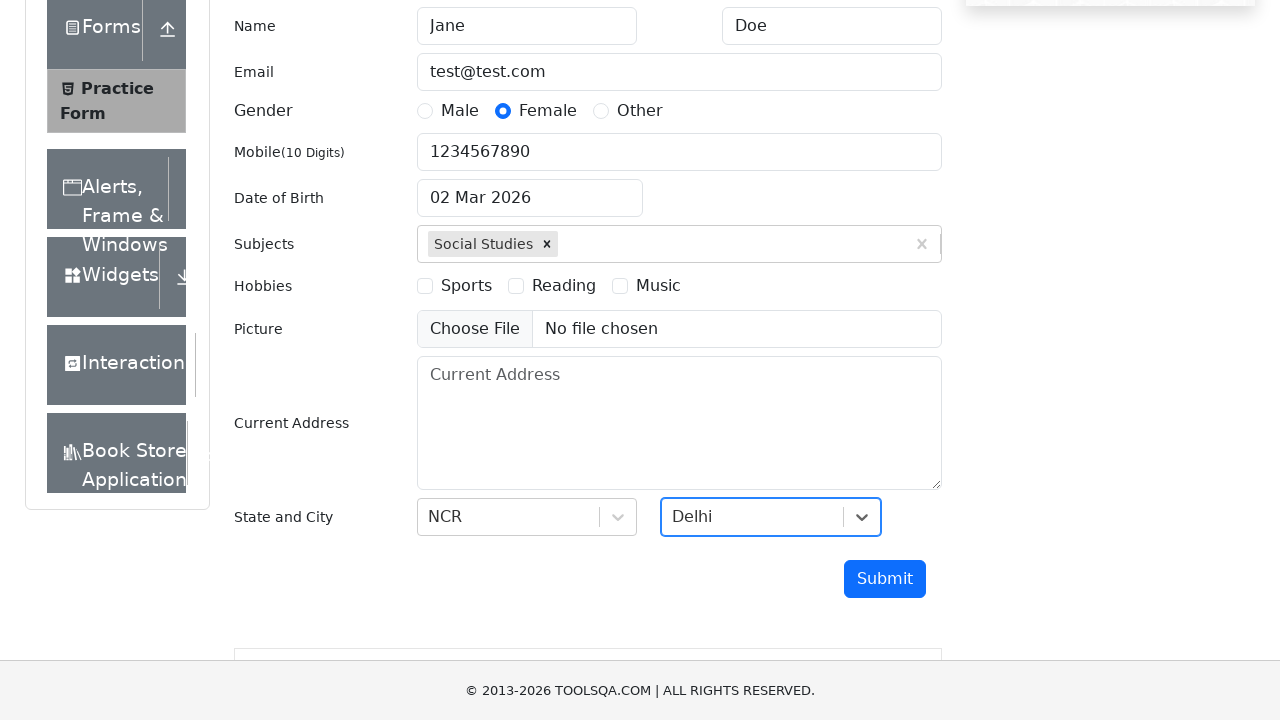

Clicked submit button to submit the form at (885, 579) on #submit
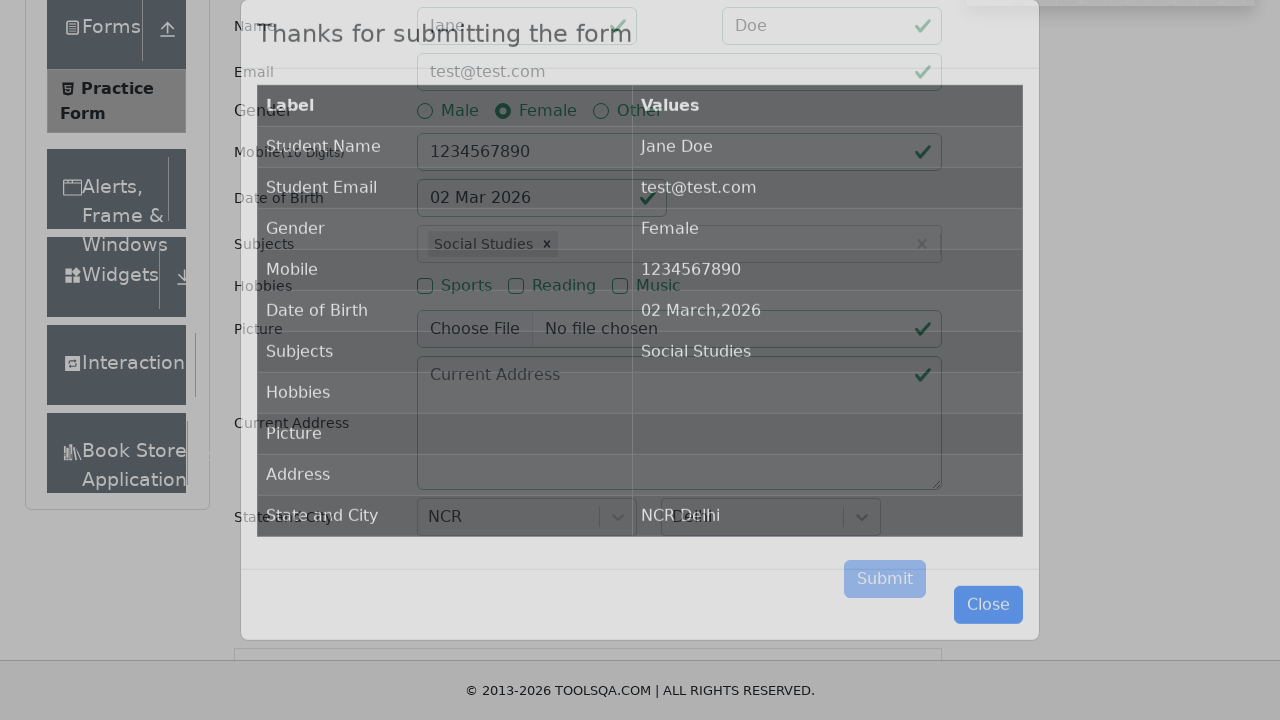

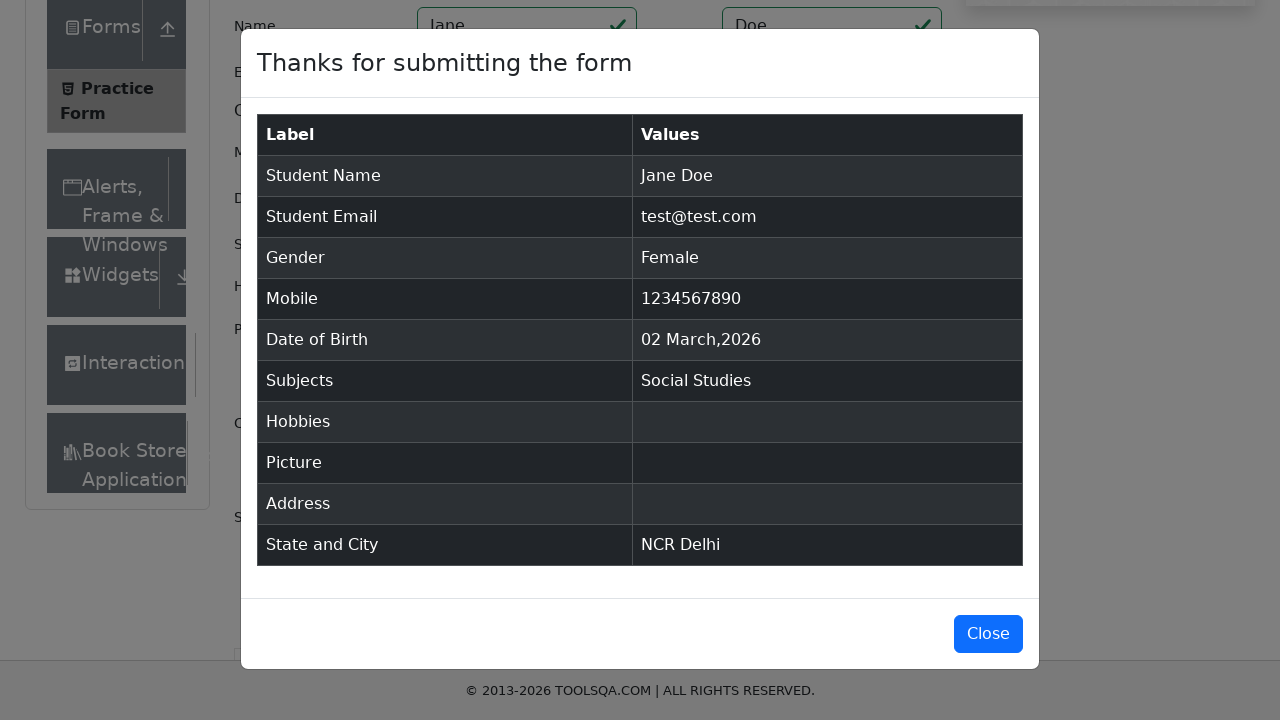